Tests explicit wait functionality by waiting for a dynamically appearing button to become clickable and then clicking it

Starting URL: https://demoqa.com/dynamic-properties

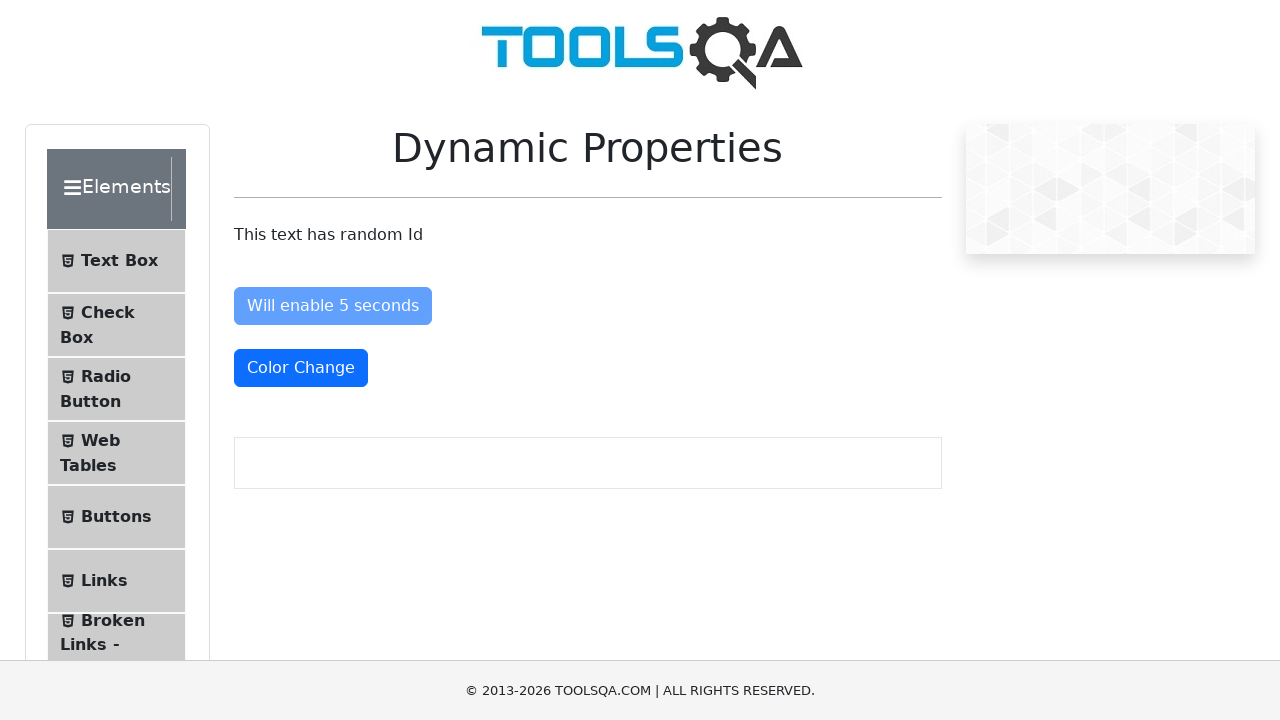

Waited for 'Visible After 5 Seconds' button to become visible (up to 15 seconds)
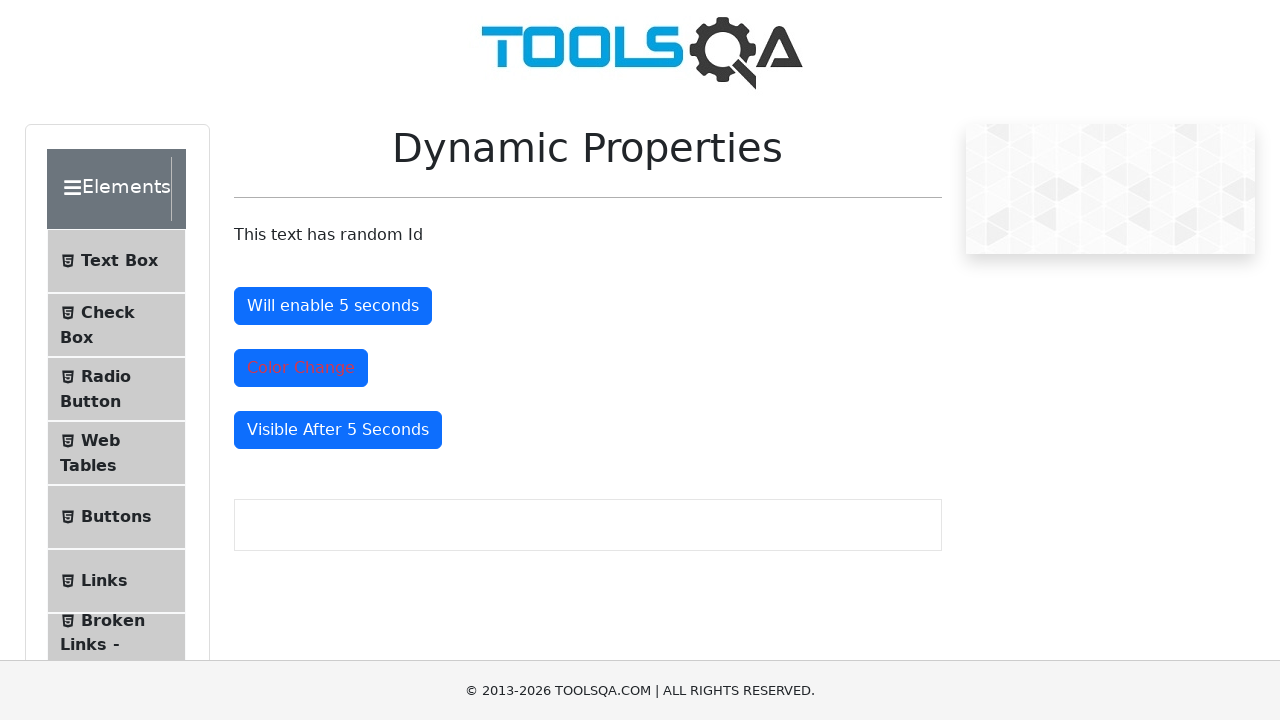

Clicked the dynamically appearing button at (338, 430) on #visibleAfter
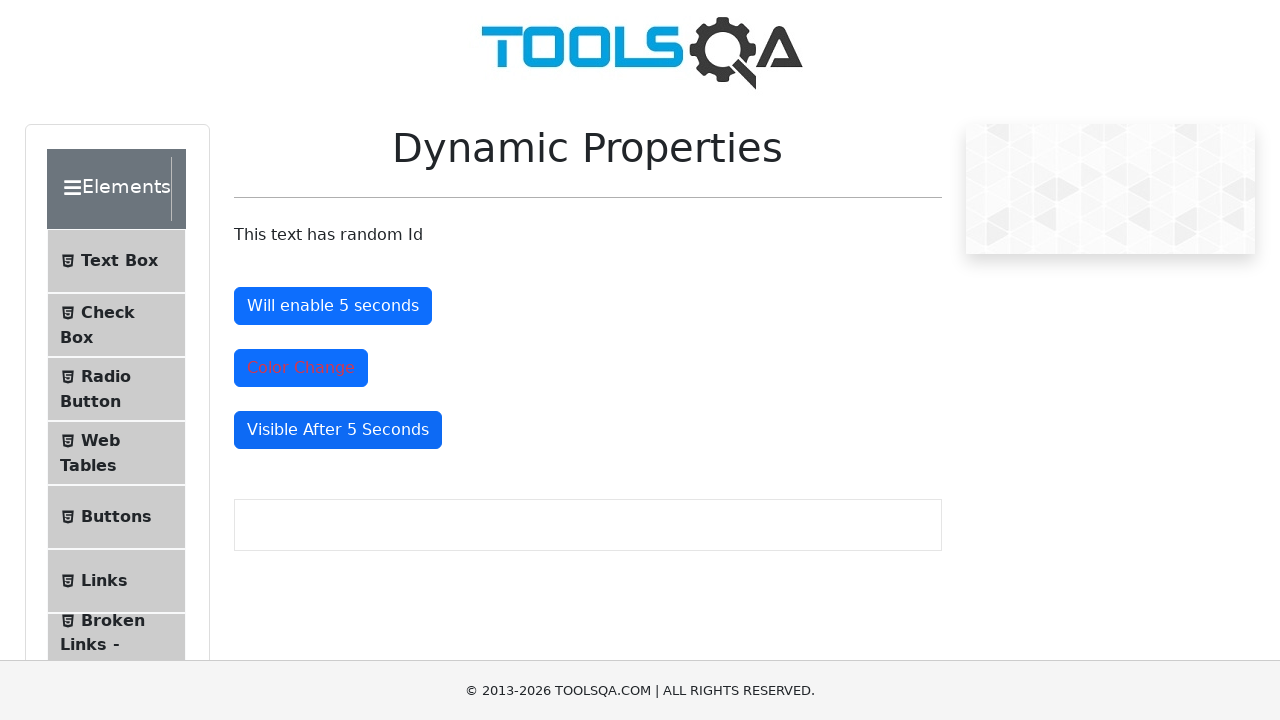

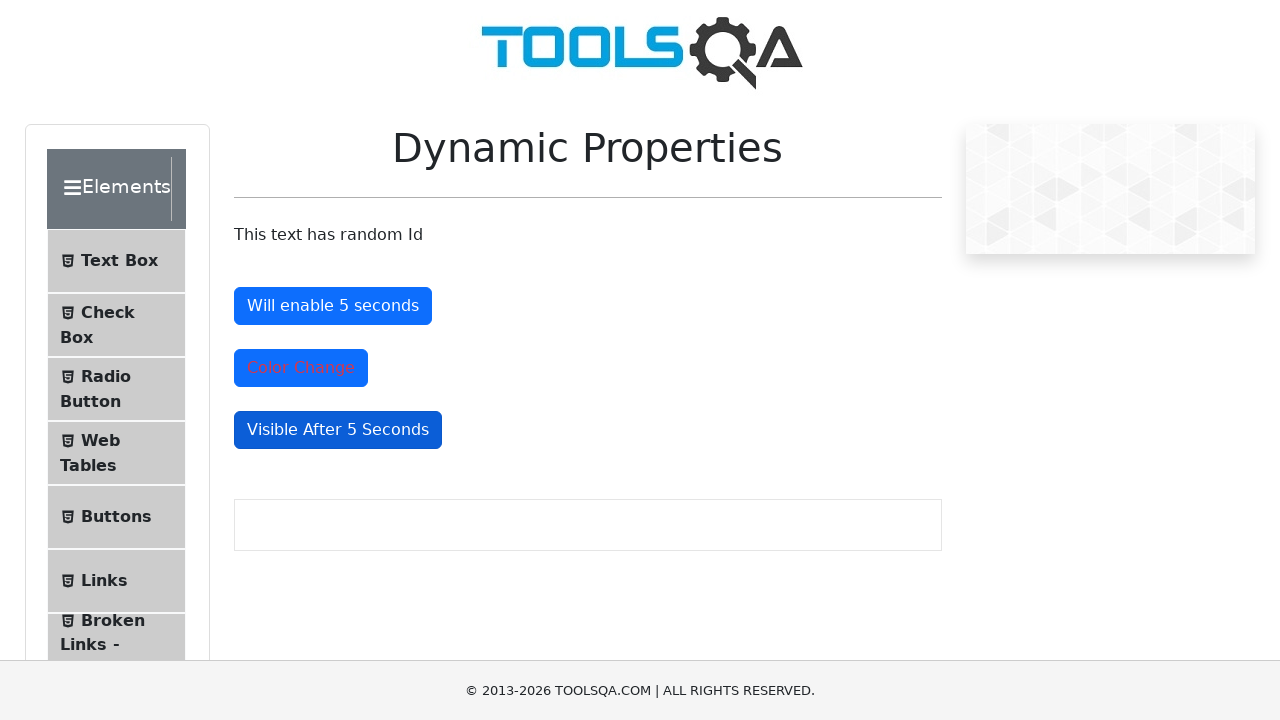